Tests hover functionality by moving mouse over image elements and verifying that hover text becomes visible

Starting URL: https://practice.cydeo.com/hovers

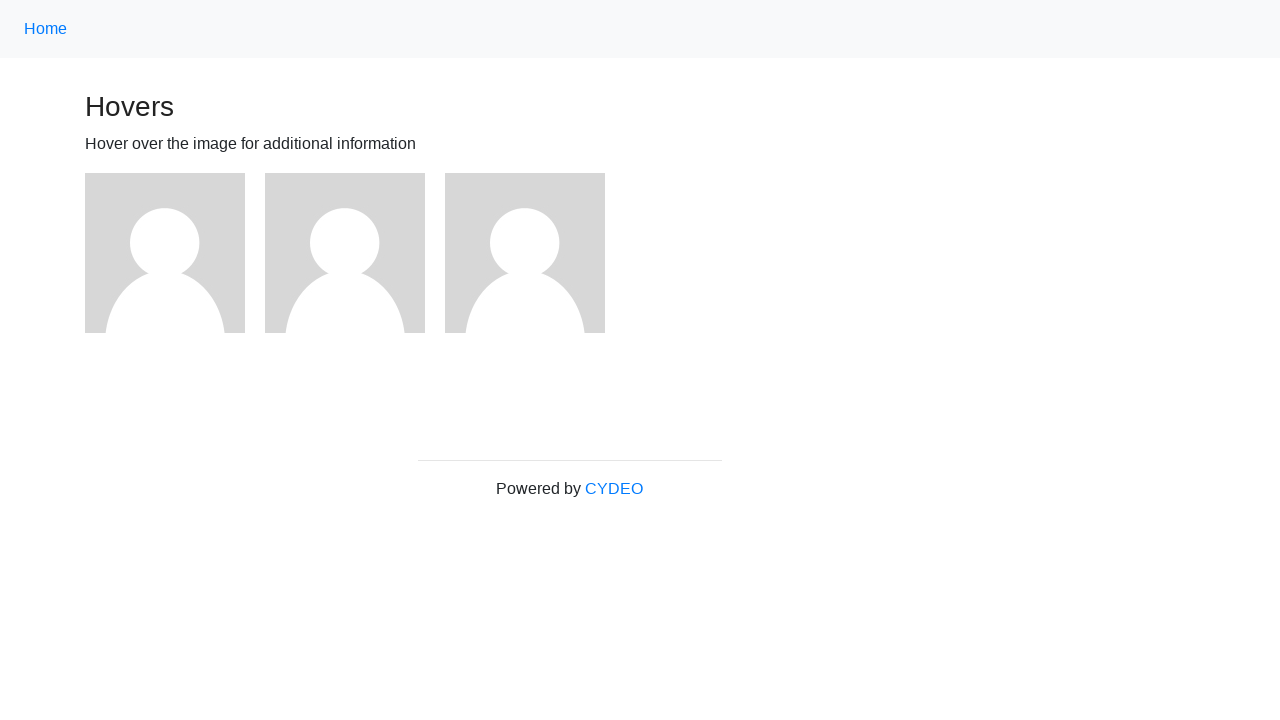

Located first image element
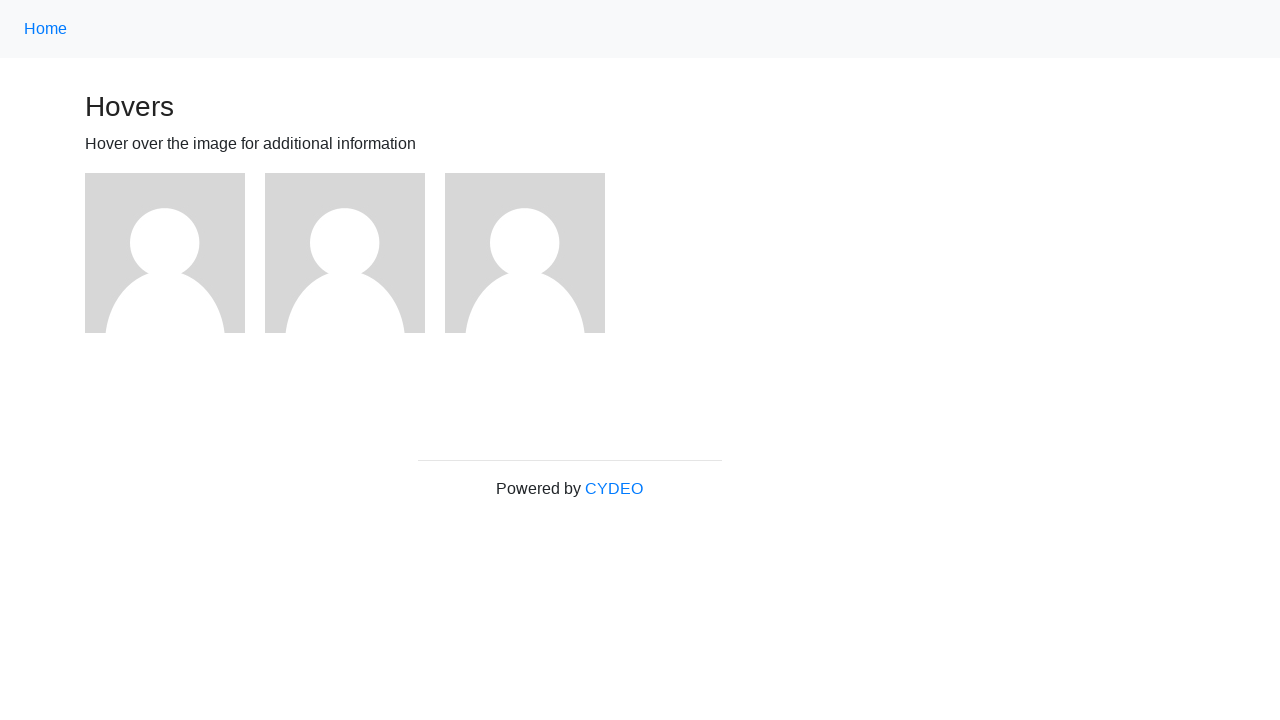

Located hover text for first user
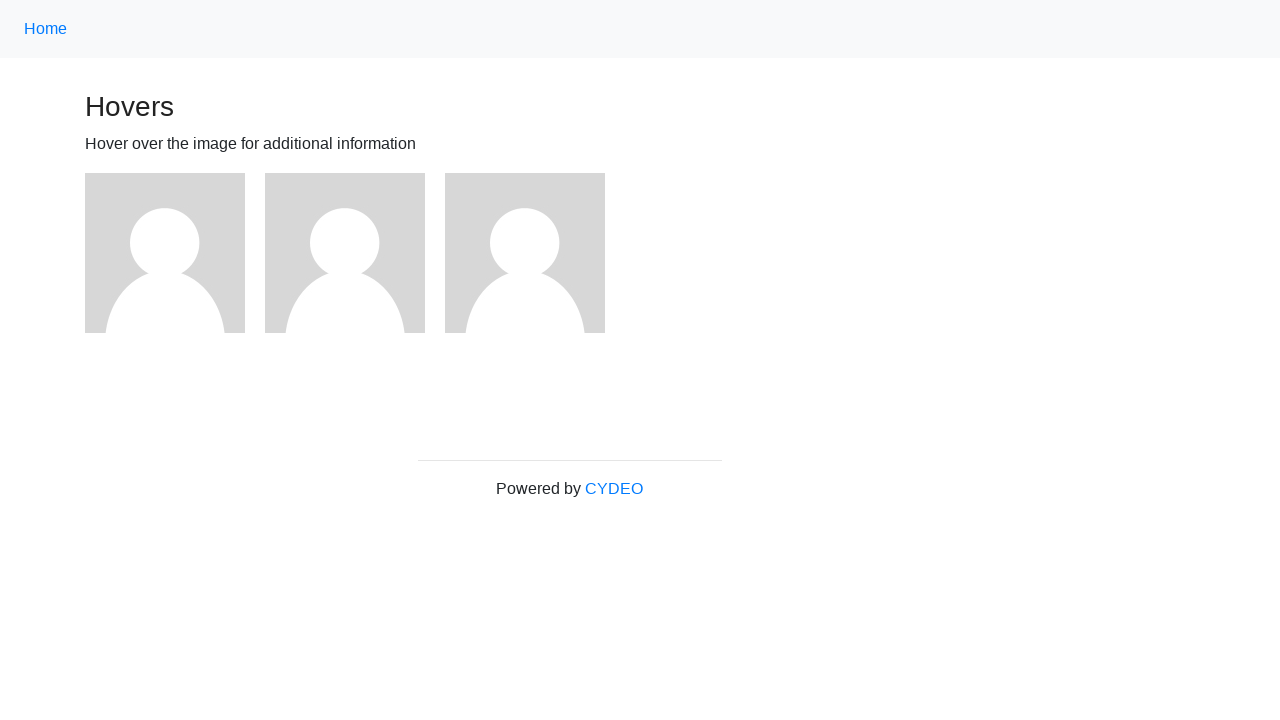

Hovered over first image at (165, 253) on (//img)[1]
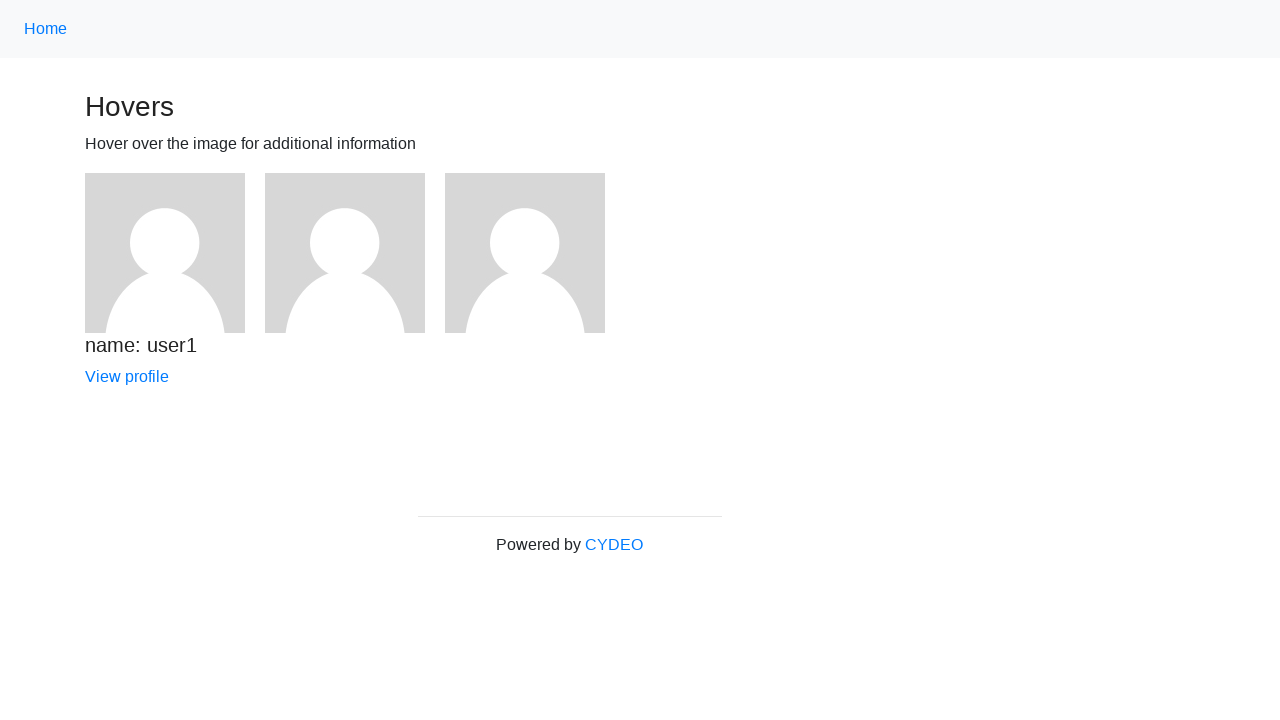

Verified hover text is visible for first image
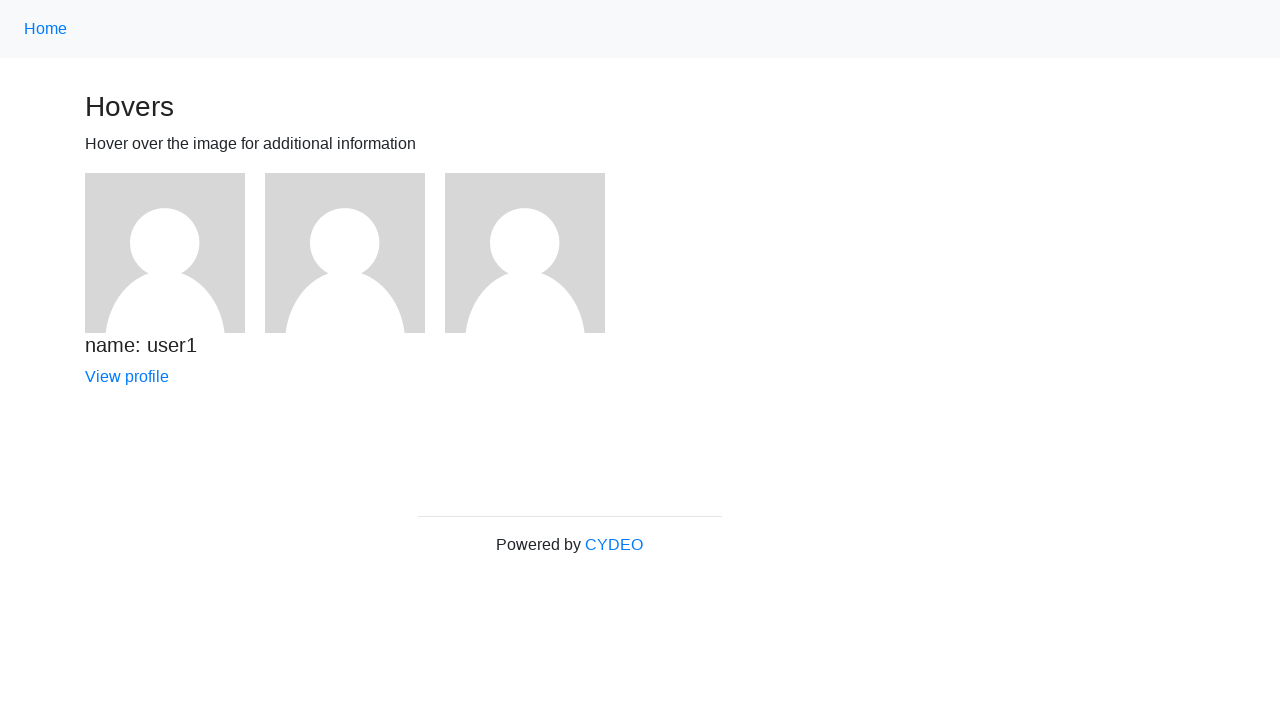

Located all image elements on page
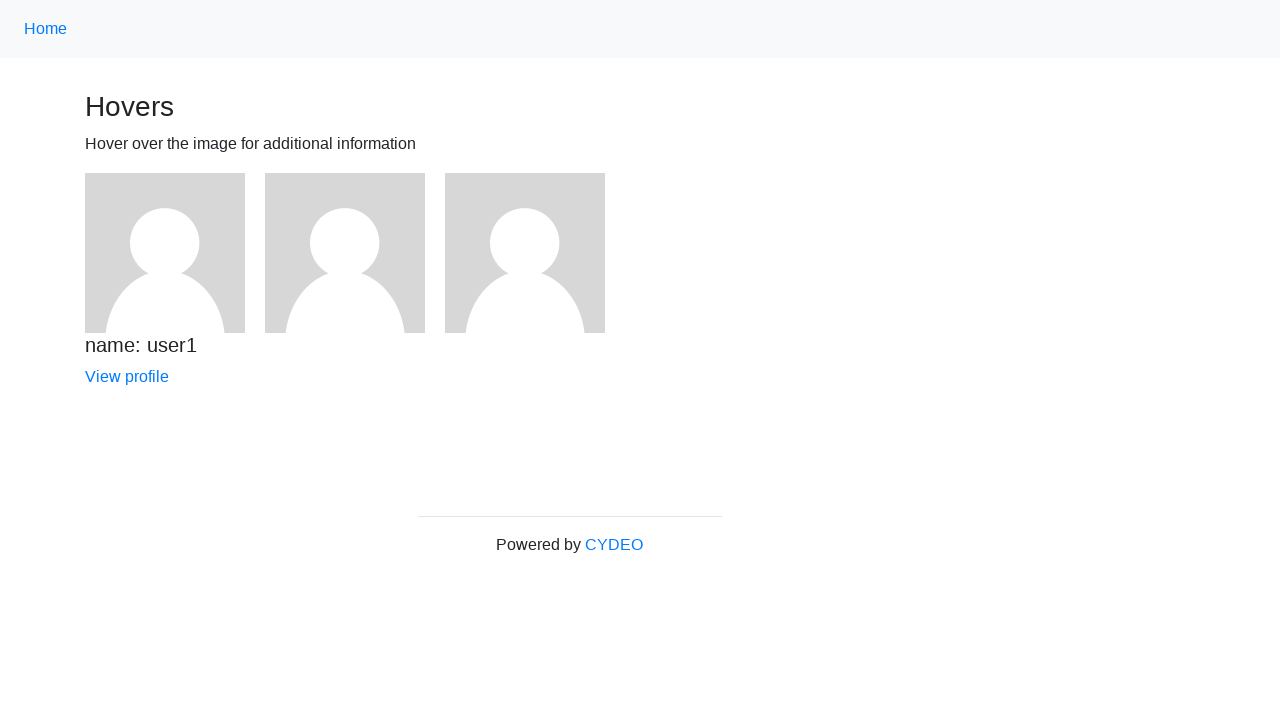

Hovered over image element at (165, 253) on img >> nth=0
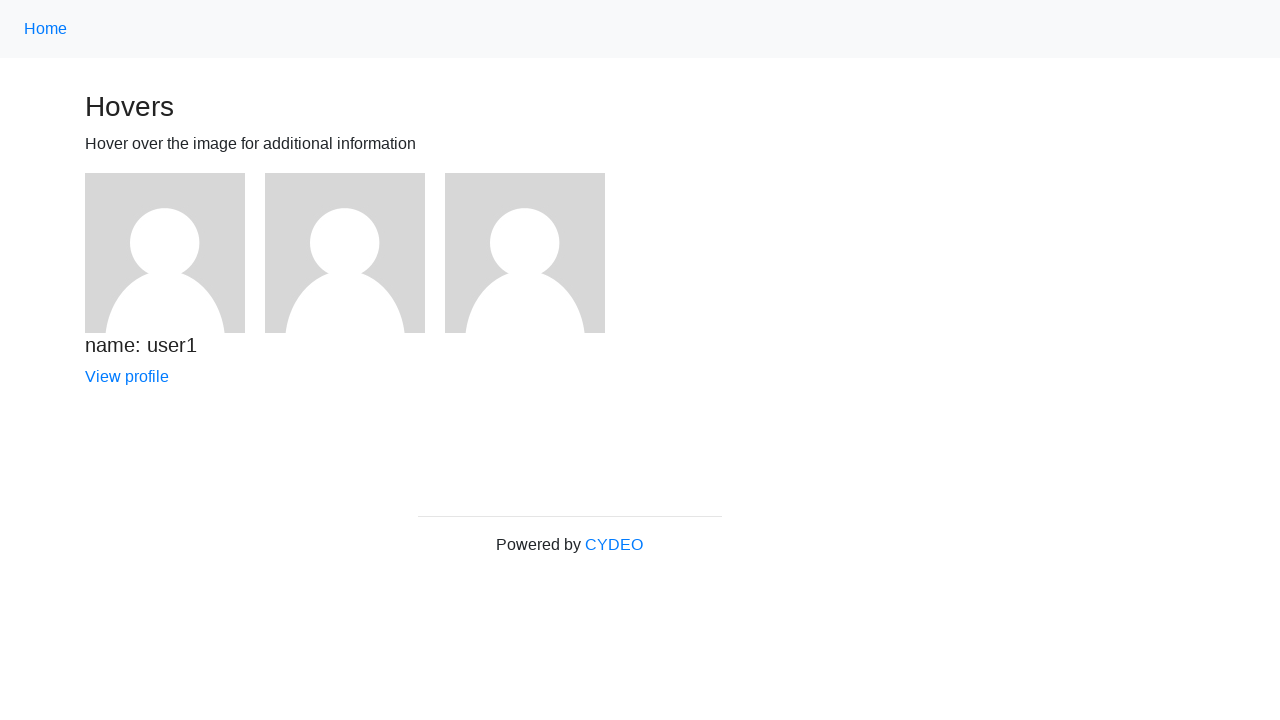

Waited 2 seconds for hover effect visibility
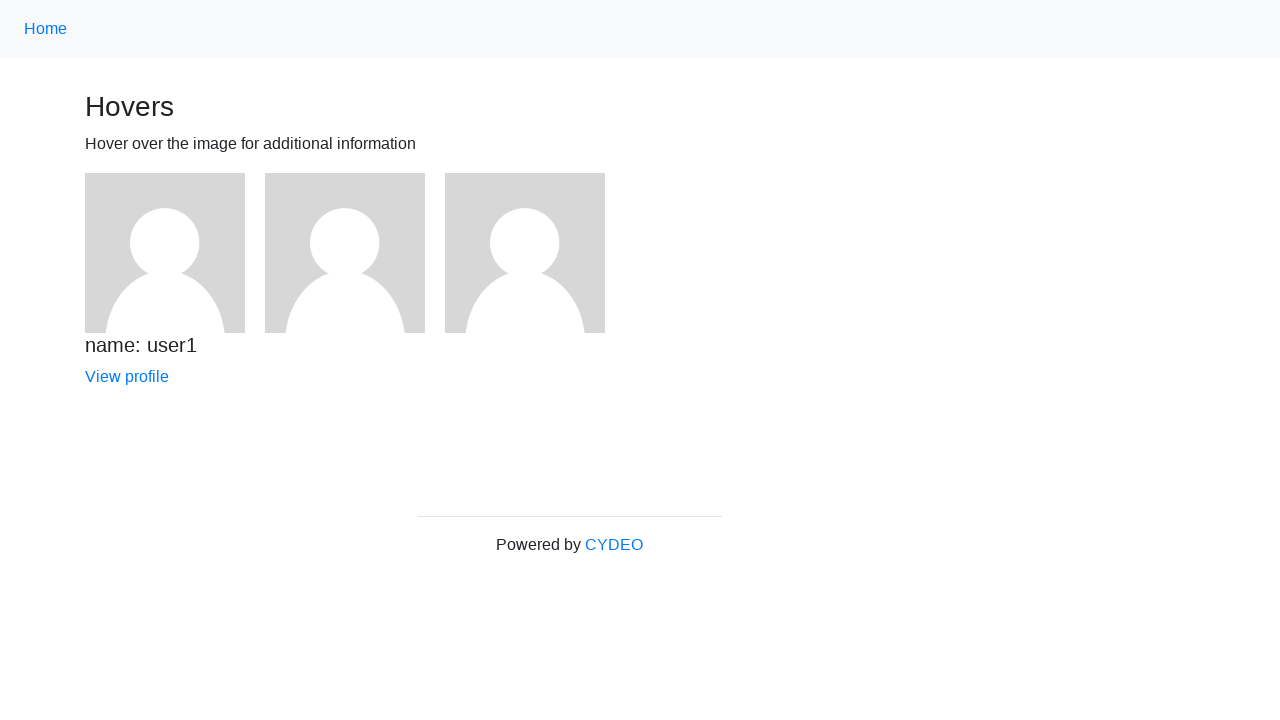

Hovered over image element at (345, 253) on img >> nth=1
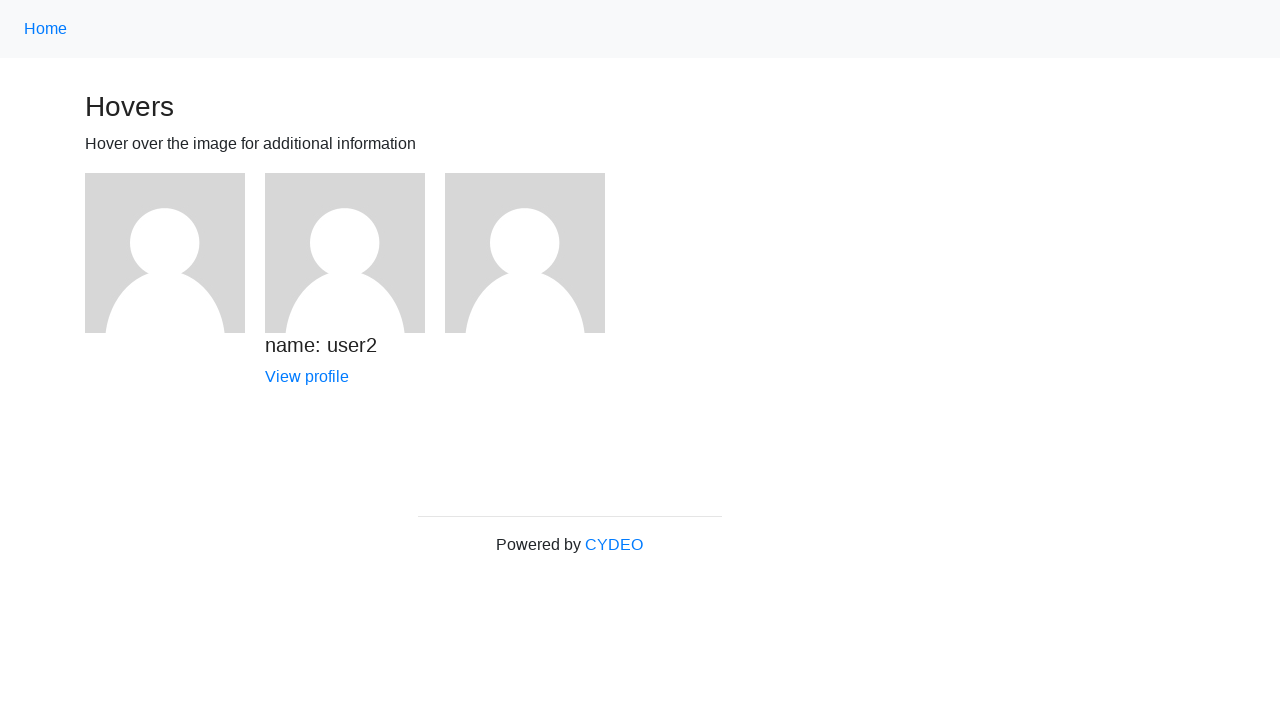

Waited 2 seconds for hover effect visibility
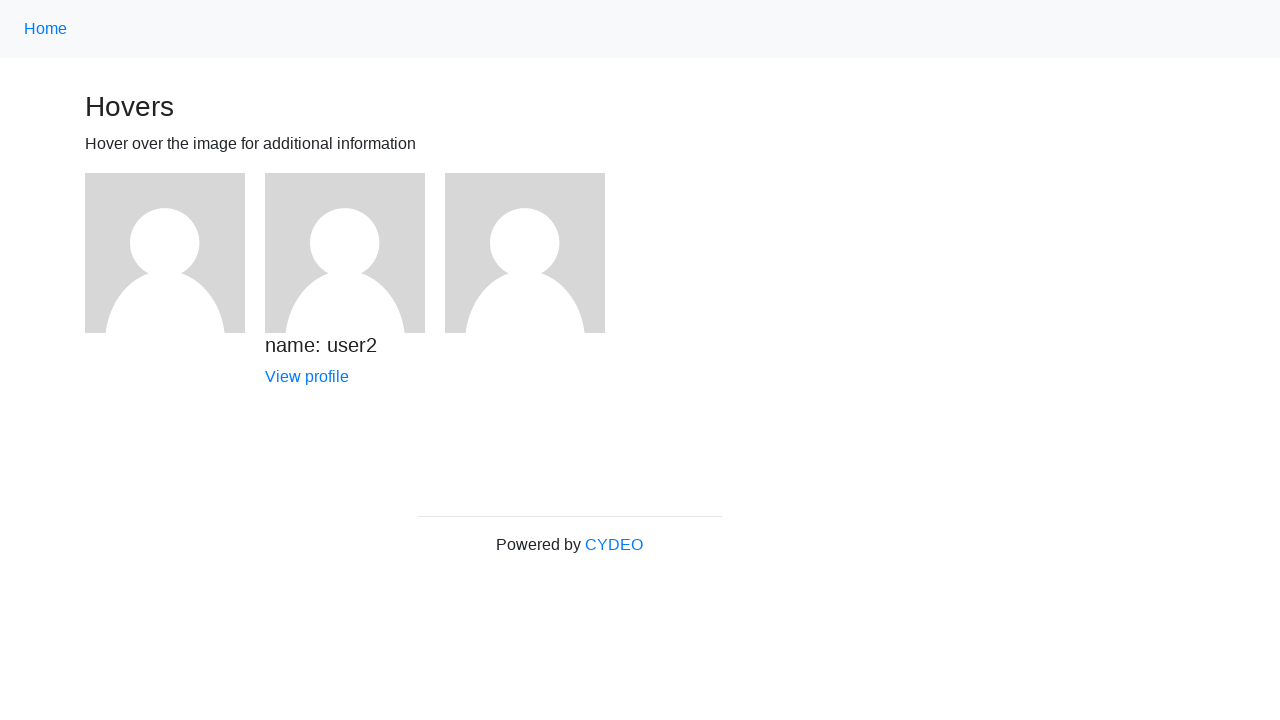

Hovered over image element at (525, 253) on img >> nth=2
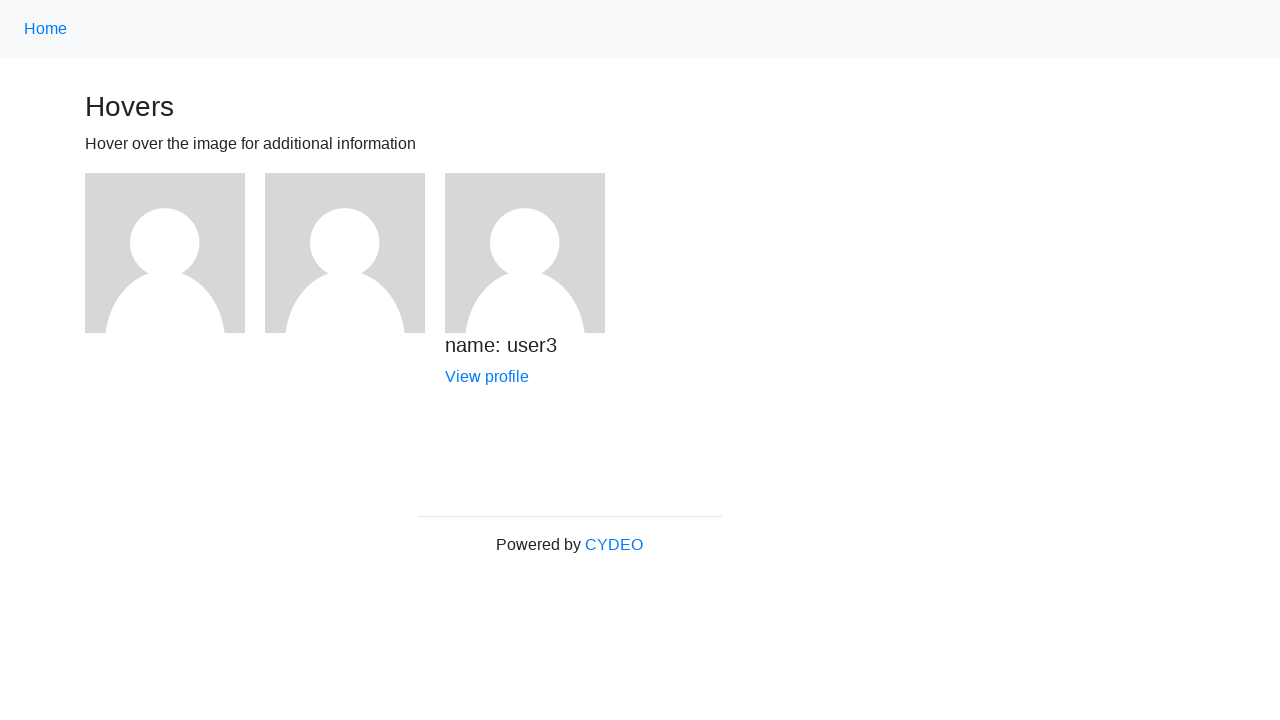

Waited 2 seconds for hover effect visibility
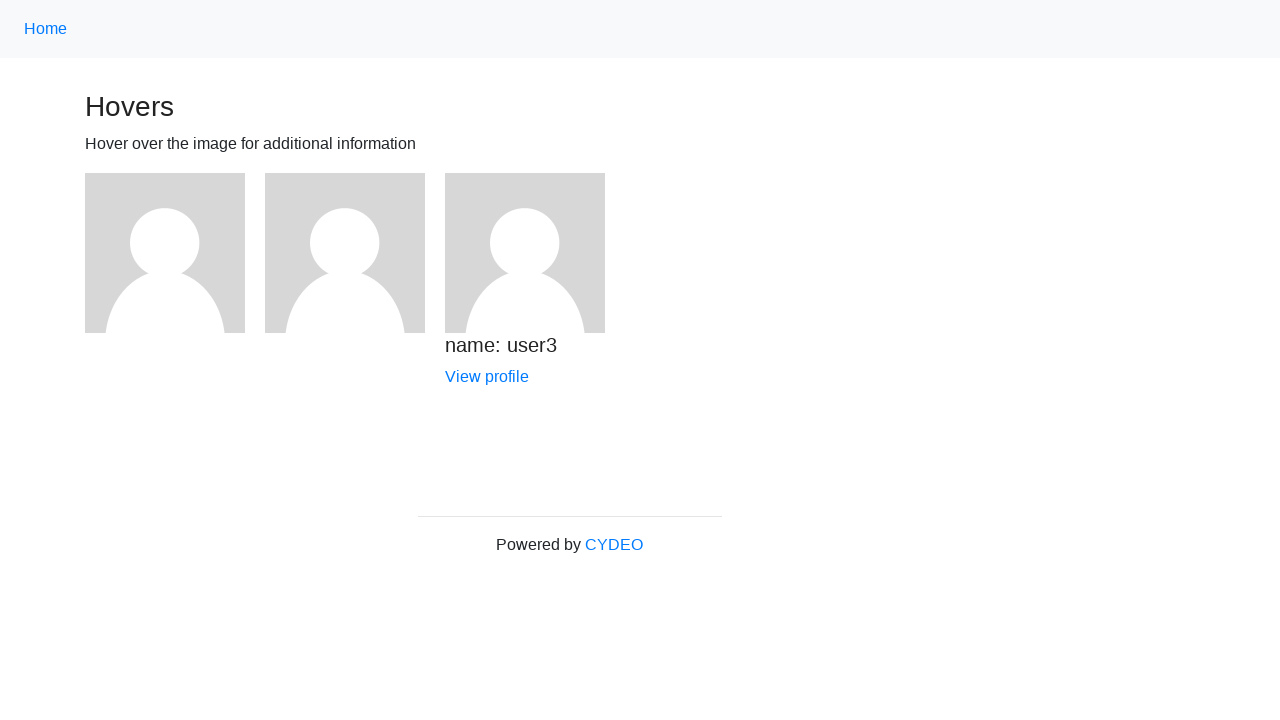

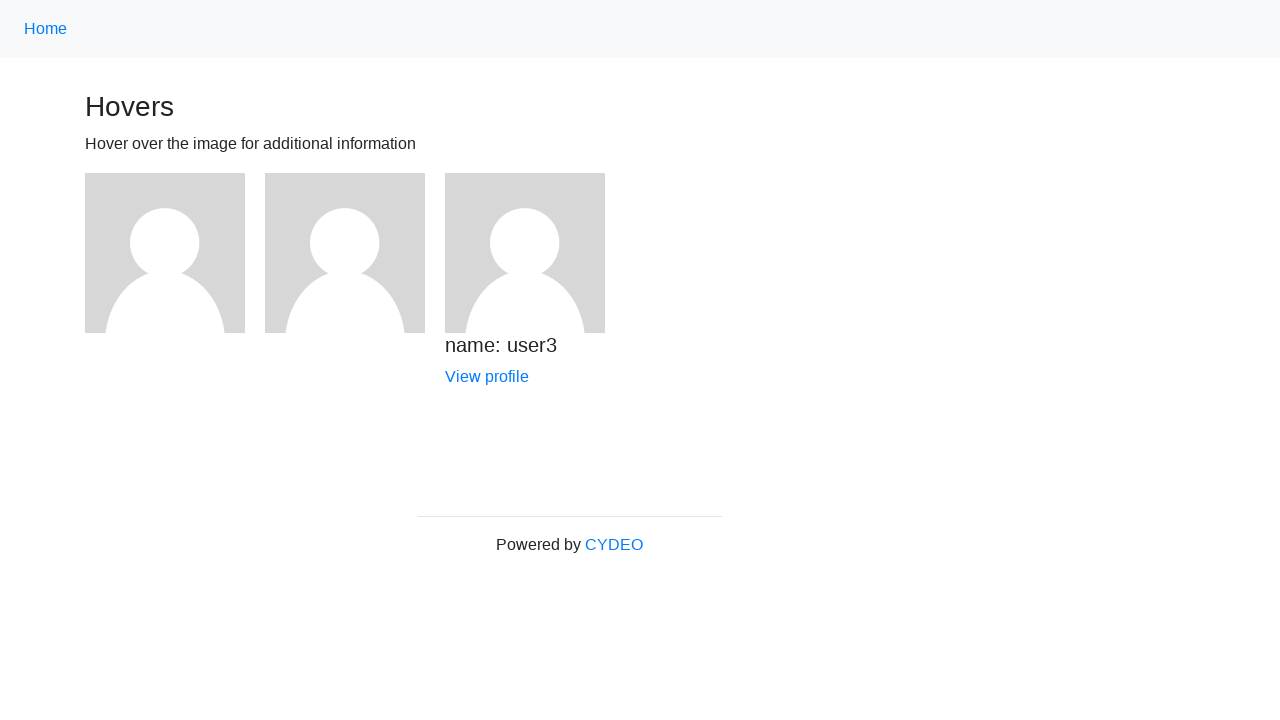